Navigates to a League of Legends champion build page on u.gg, scrolls down to view the recommended runes section, and verifies the runes element is present

Starting URL: https://u.gg/lol/champions/jinx/build?role=adc

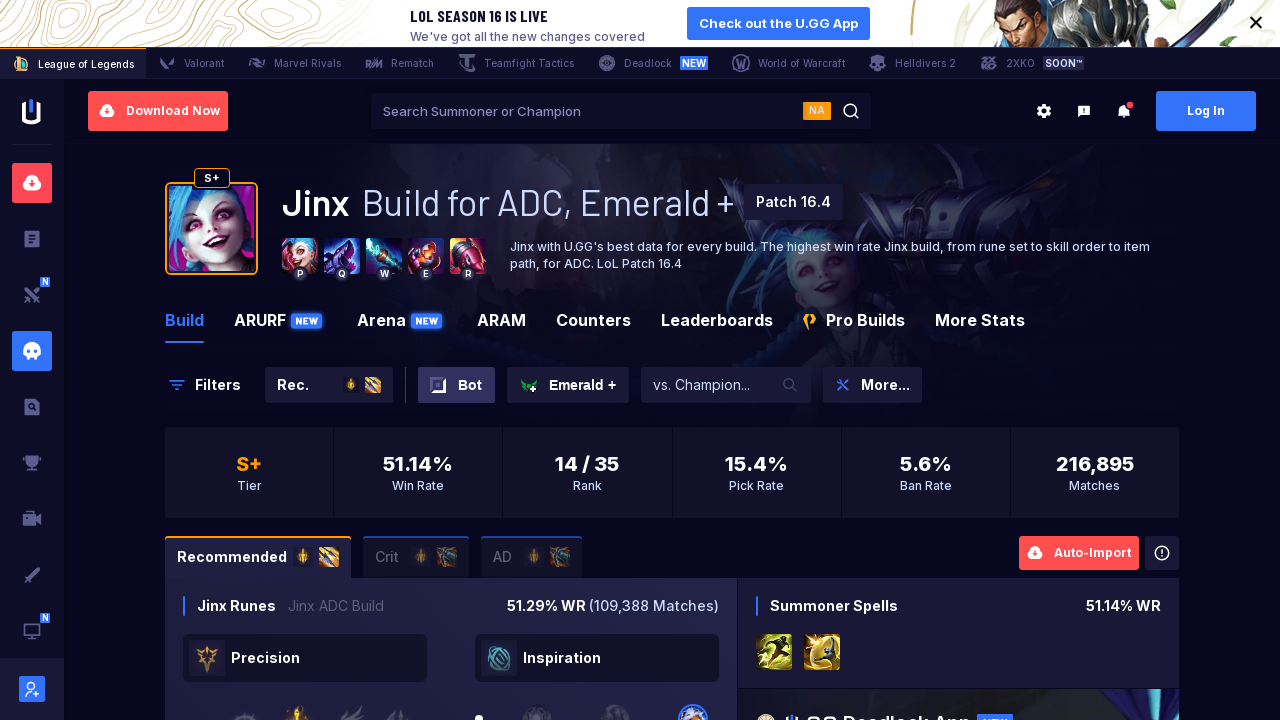

Scrolled down 200 pixels to view the runes section
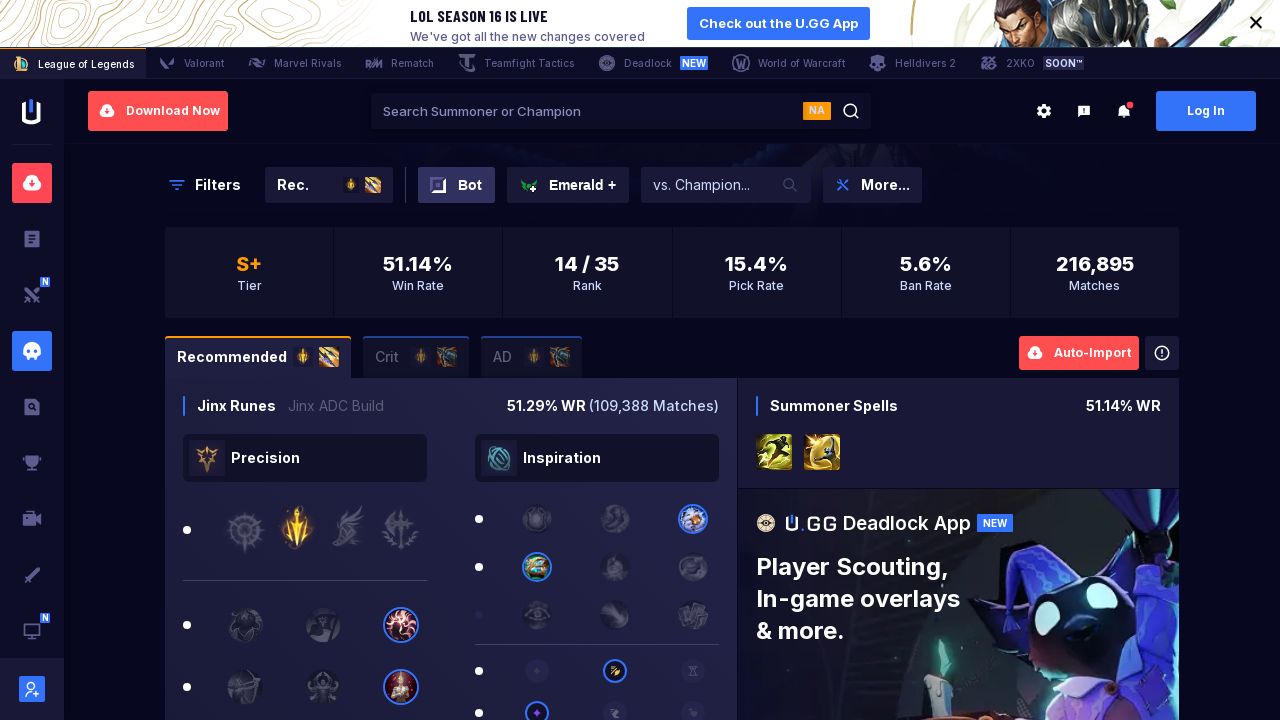

Recommended runes section loaded and became visible
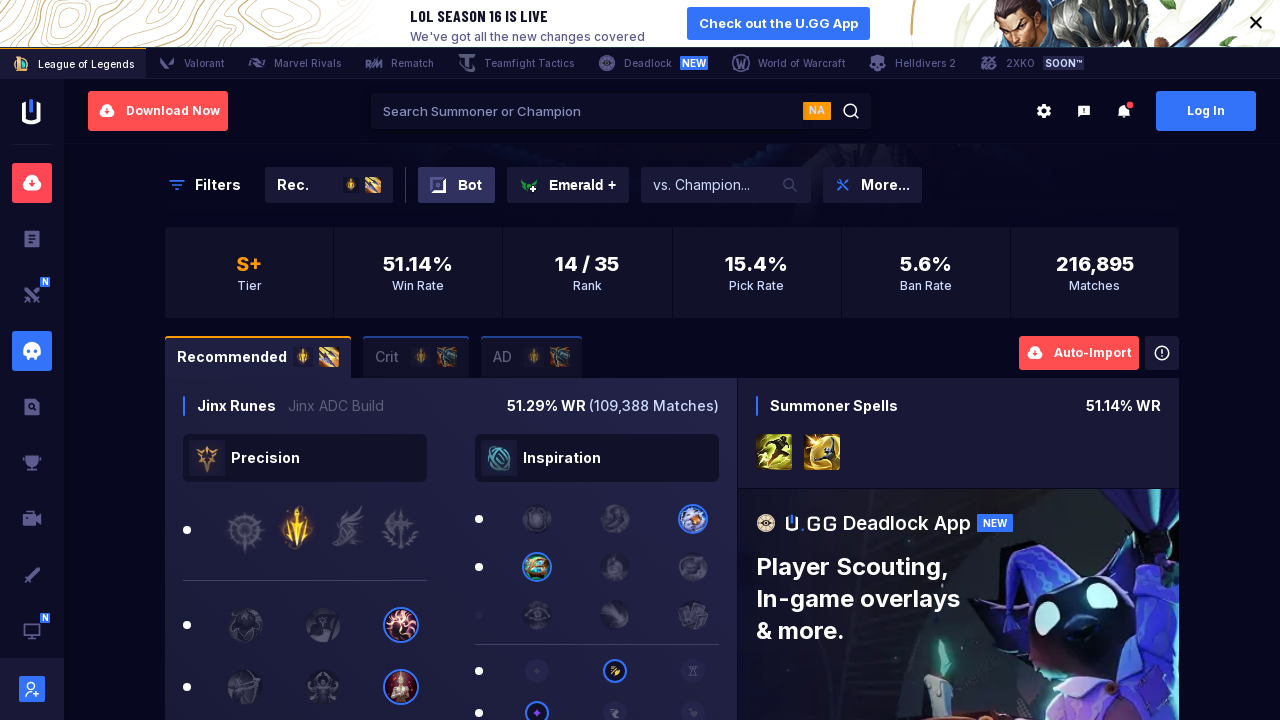

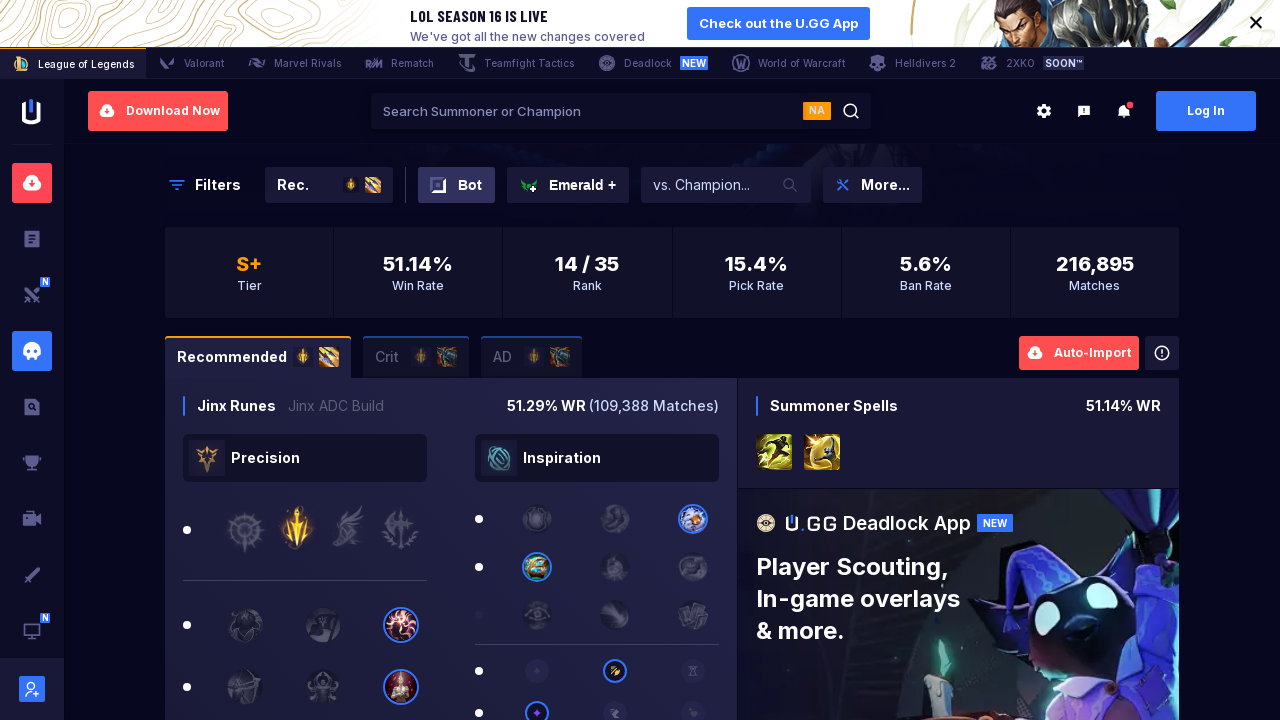